Tests checkbox functionality by clicking a checkbox to select it, clicking again to deselect it, and counting the total number of checkboxes on the page.

Starting URL: https://rahulshettyacademy.com/AutomationPractice/

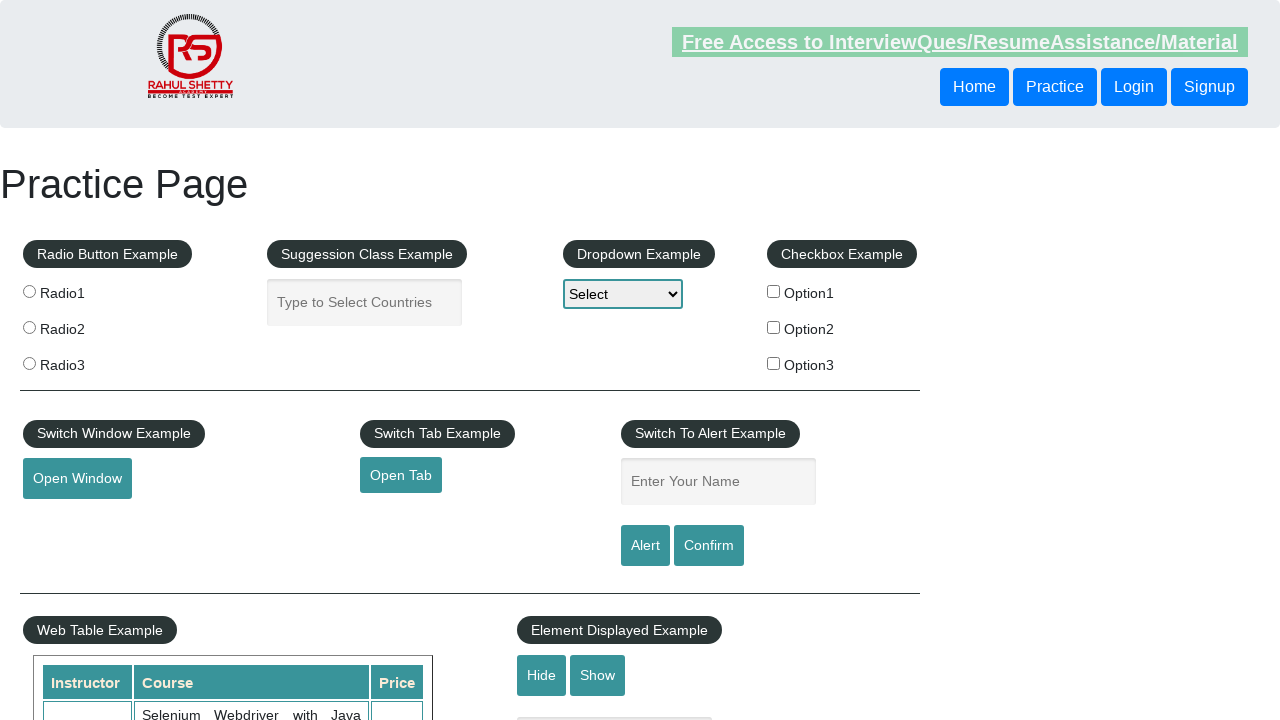

Navigated to AutomationPractice page
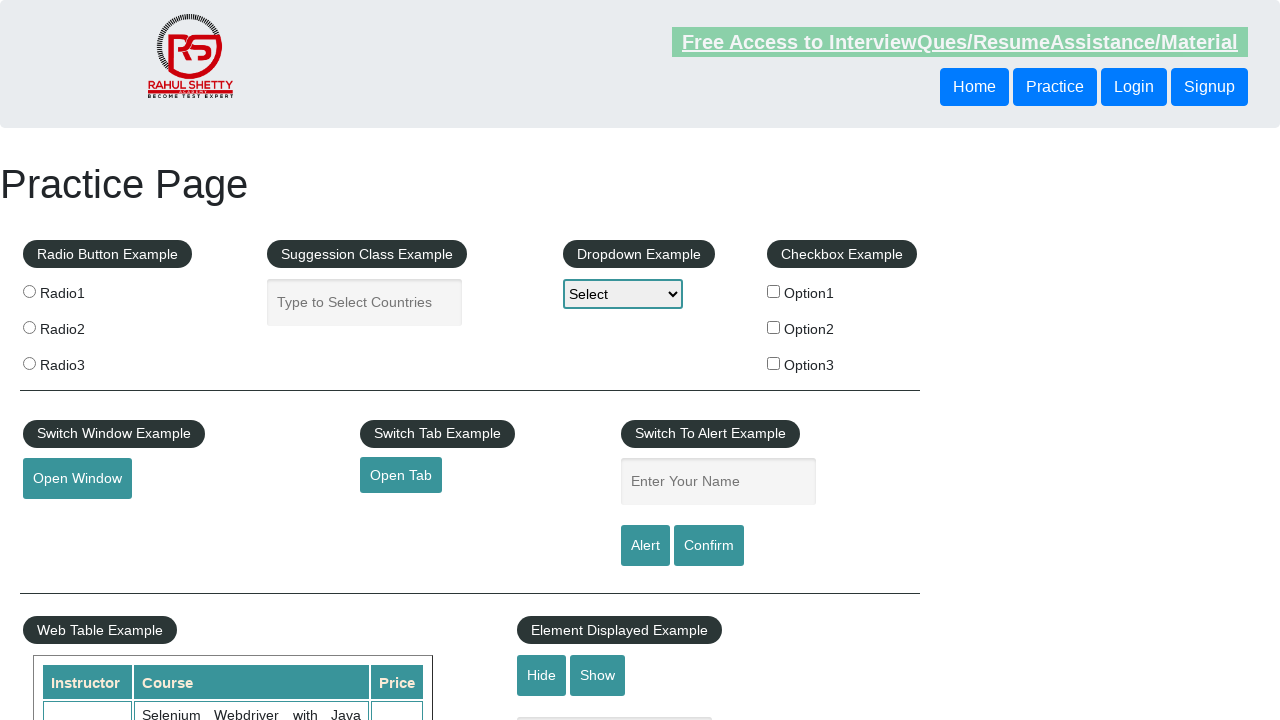

Clicked checkbox option 1 to select it at (774, 291) on input[id='checkBoxOption1']
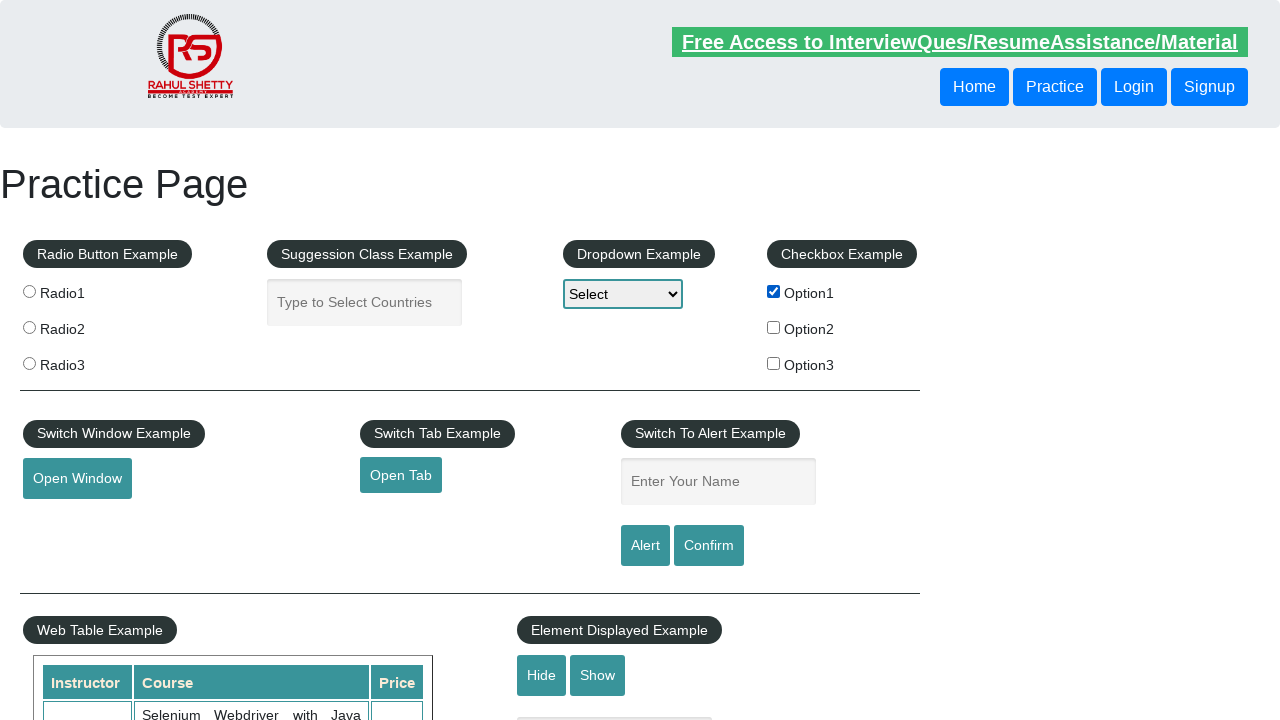

Verified checkbox option 1 is selected
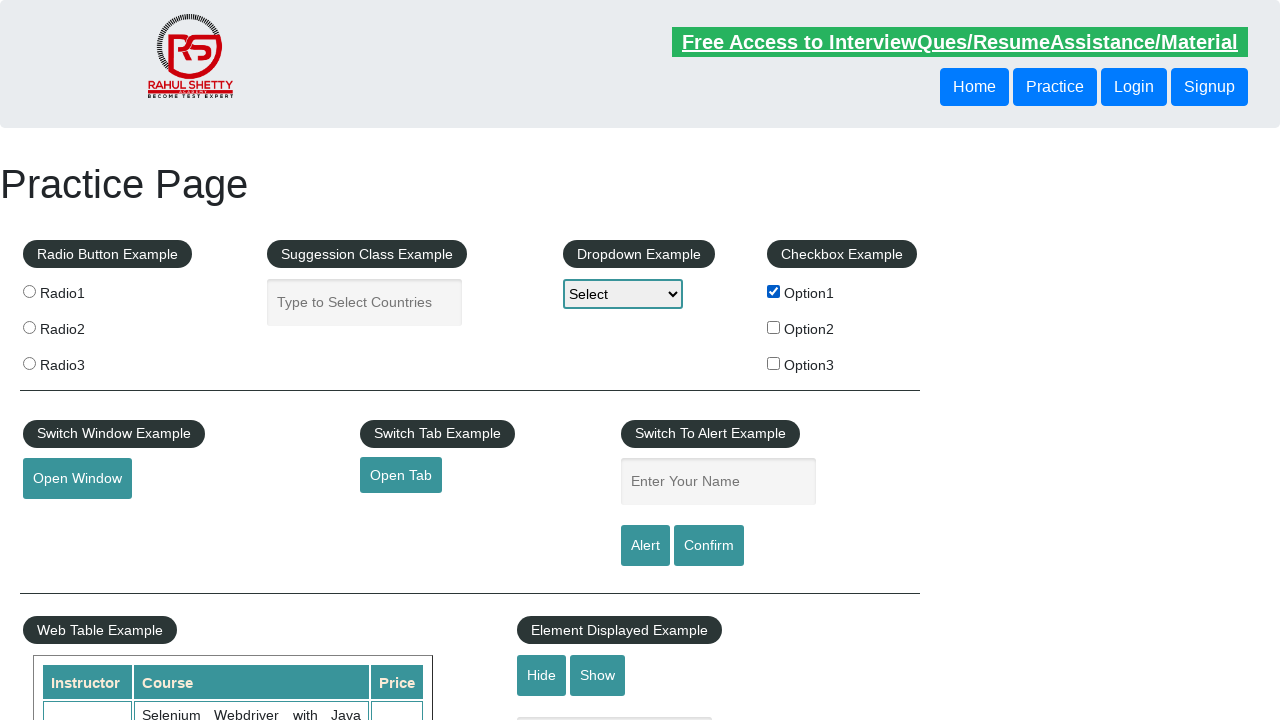

Clicked checkbox option 1 to deselect it at (774, 291) on input[id='checkBoxOption1']
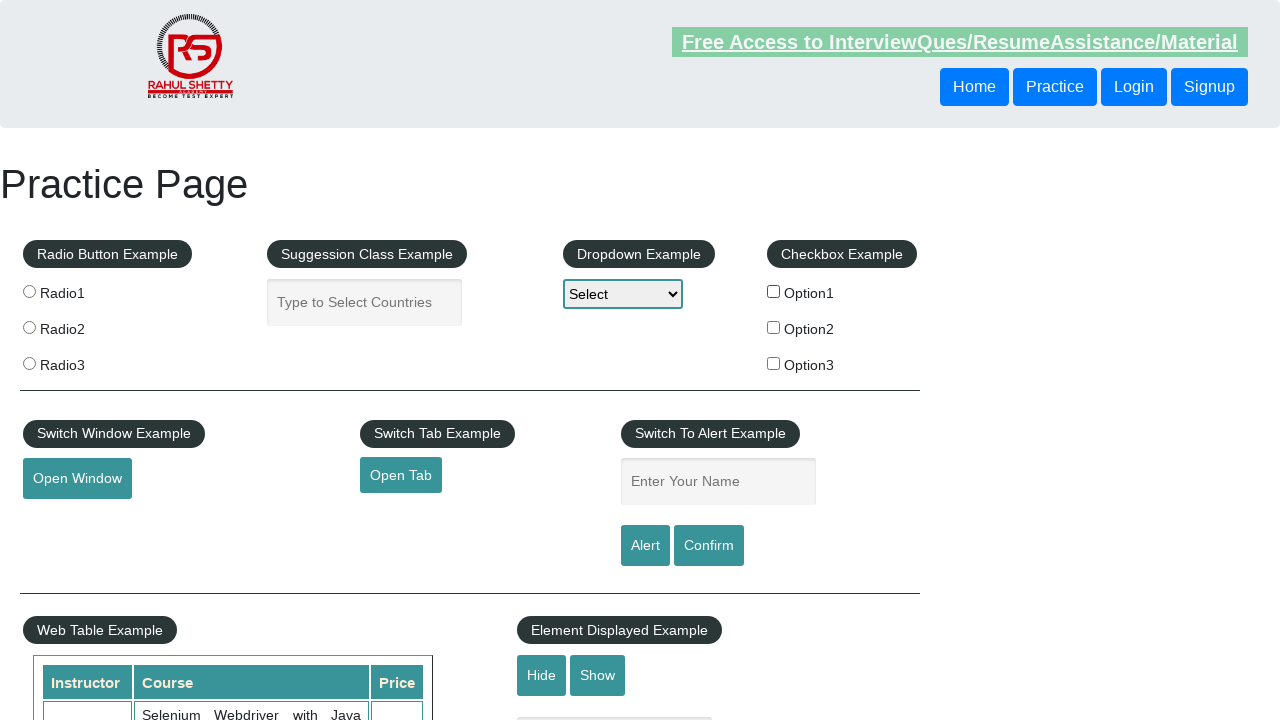

Verified checkbox option 1 is deselected
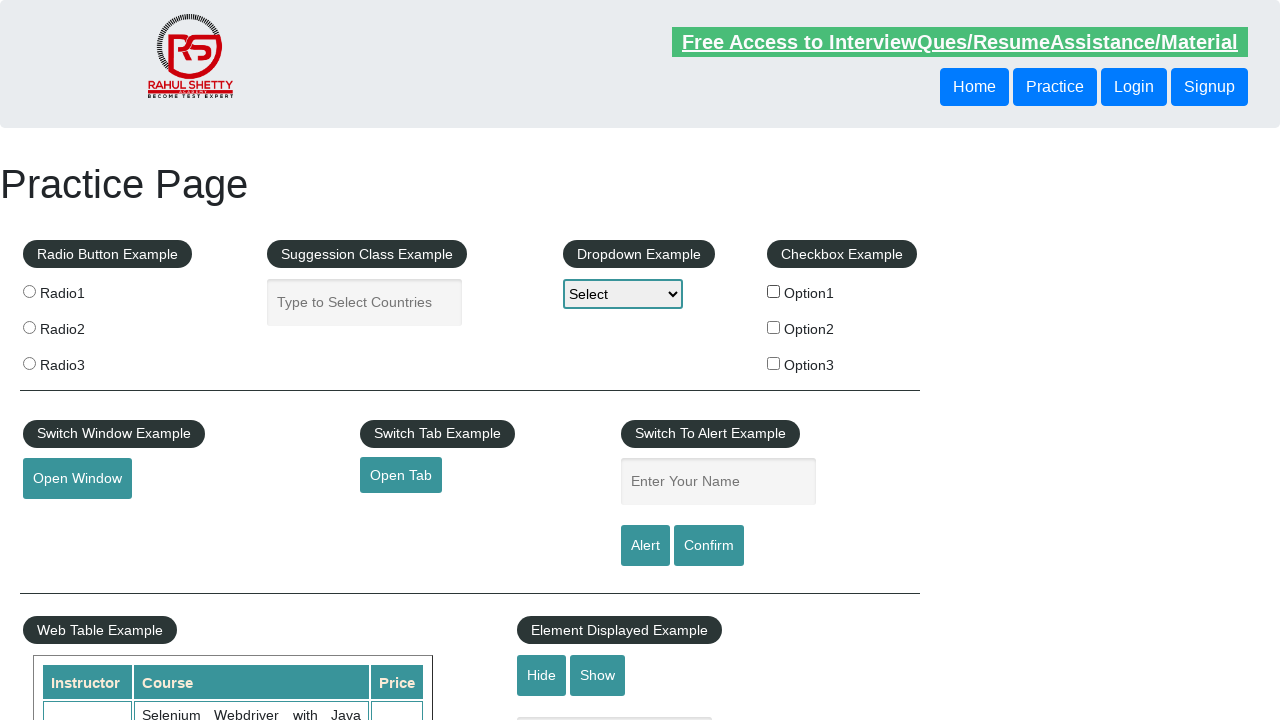

Located all checkboxes on the page
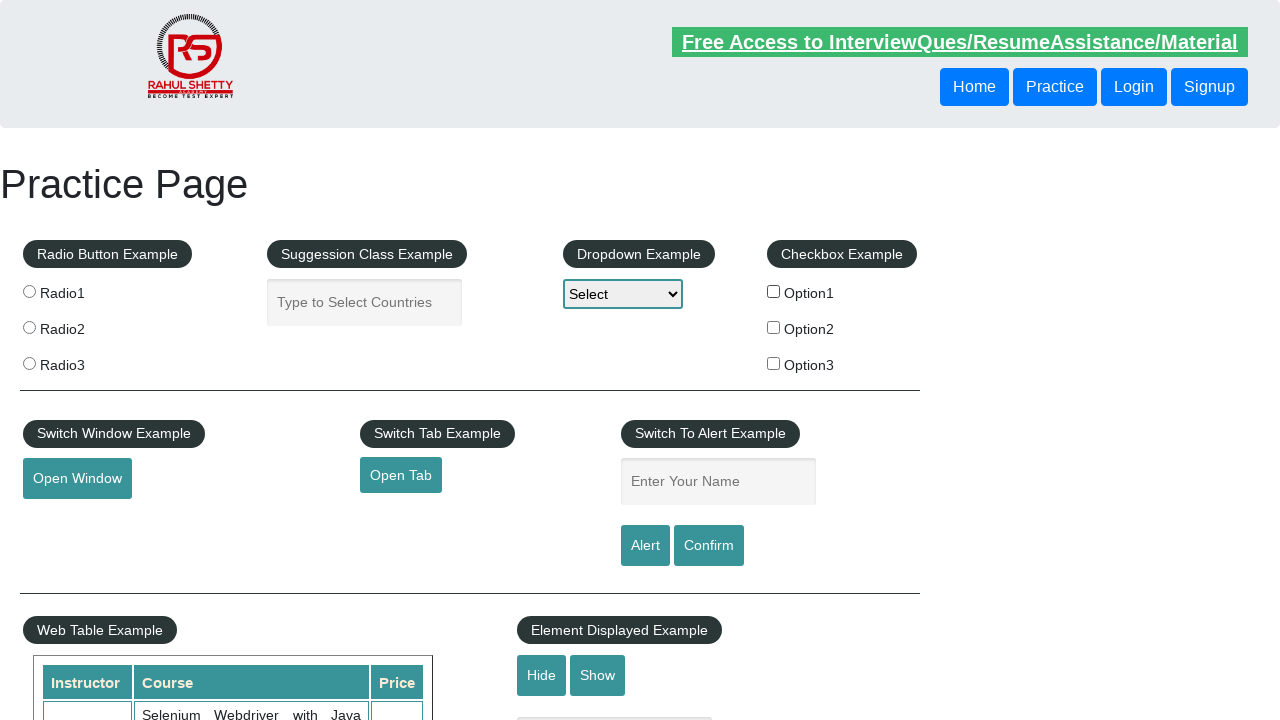

Counted total checkboxes on page: 3
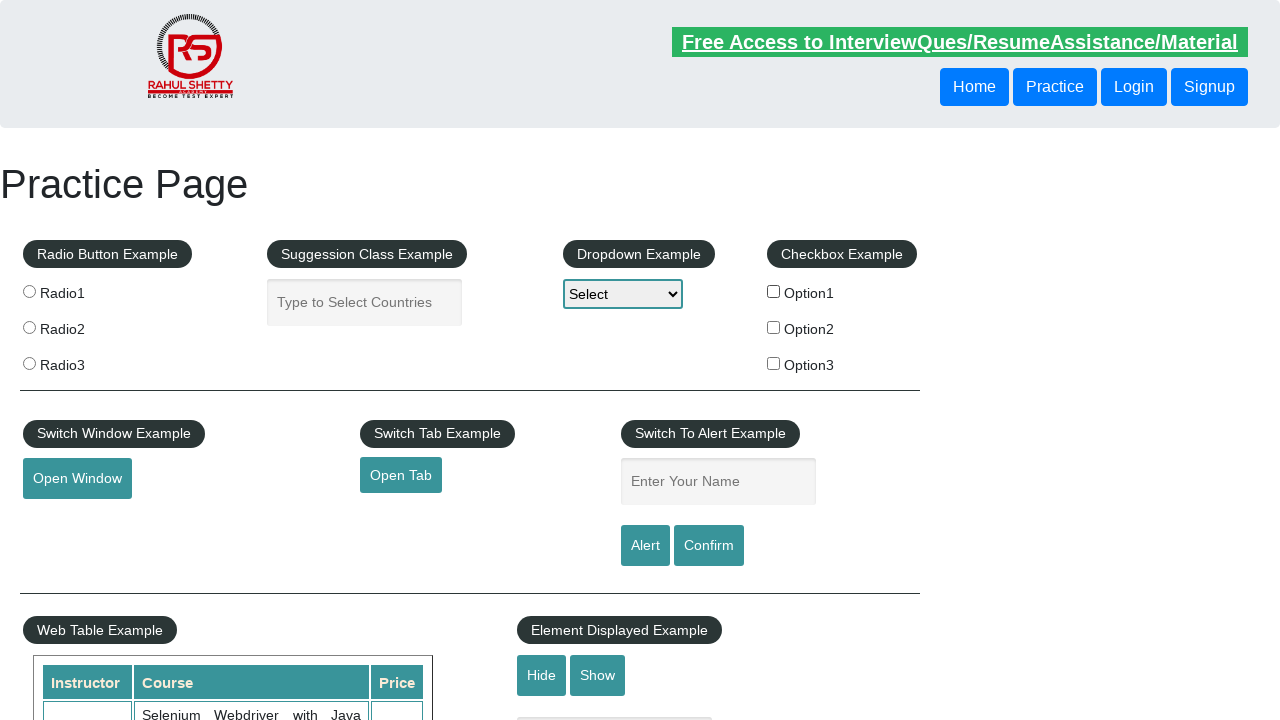

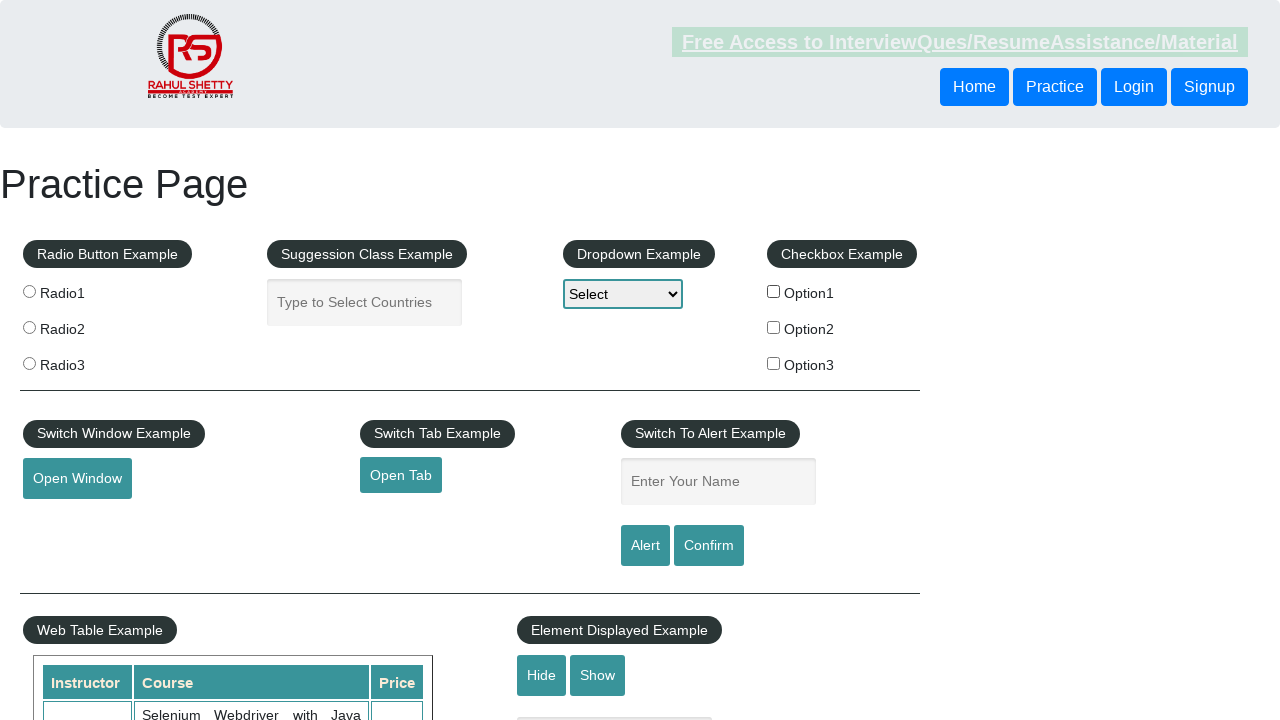